Tests drag and drop by calculating offset between source and target elements

Starting URL: https://www.selenium.dev/selenium/web/mouse_interaction.html

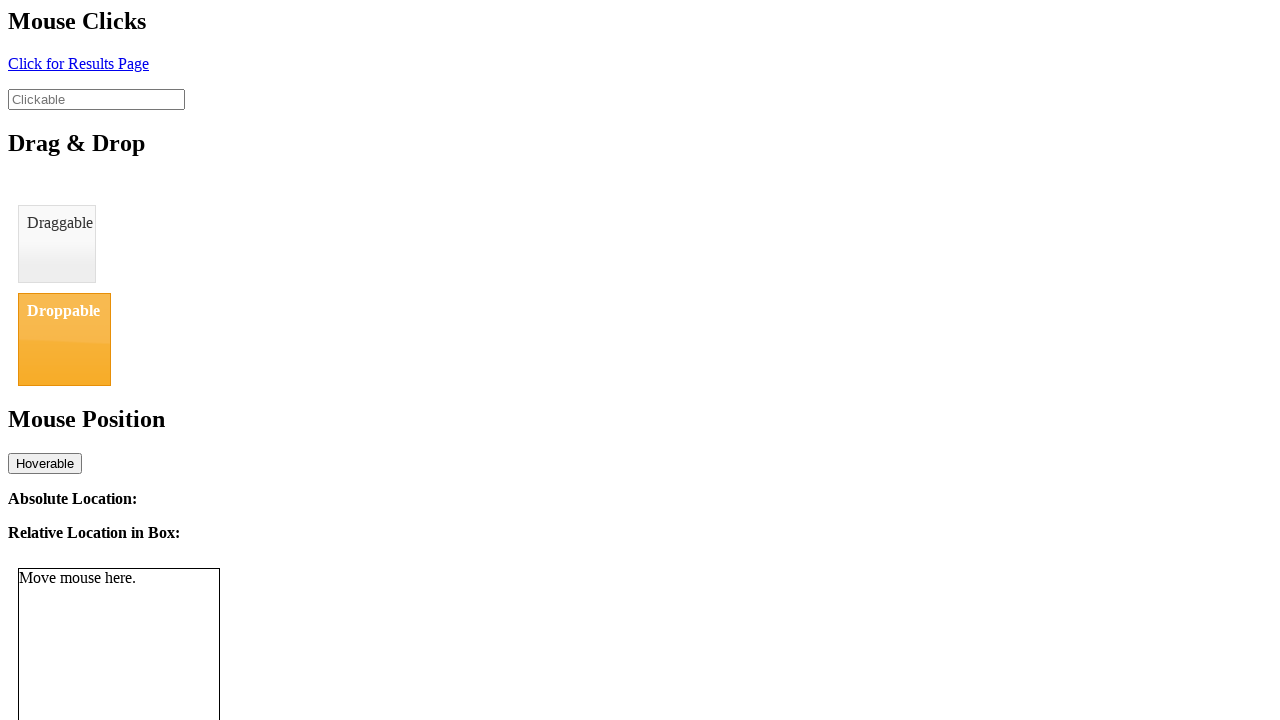

Located draggable element
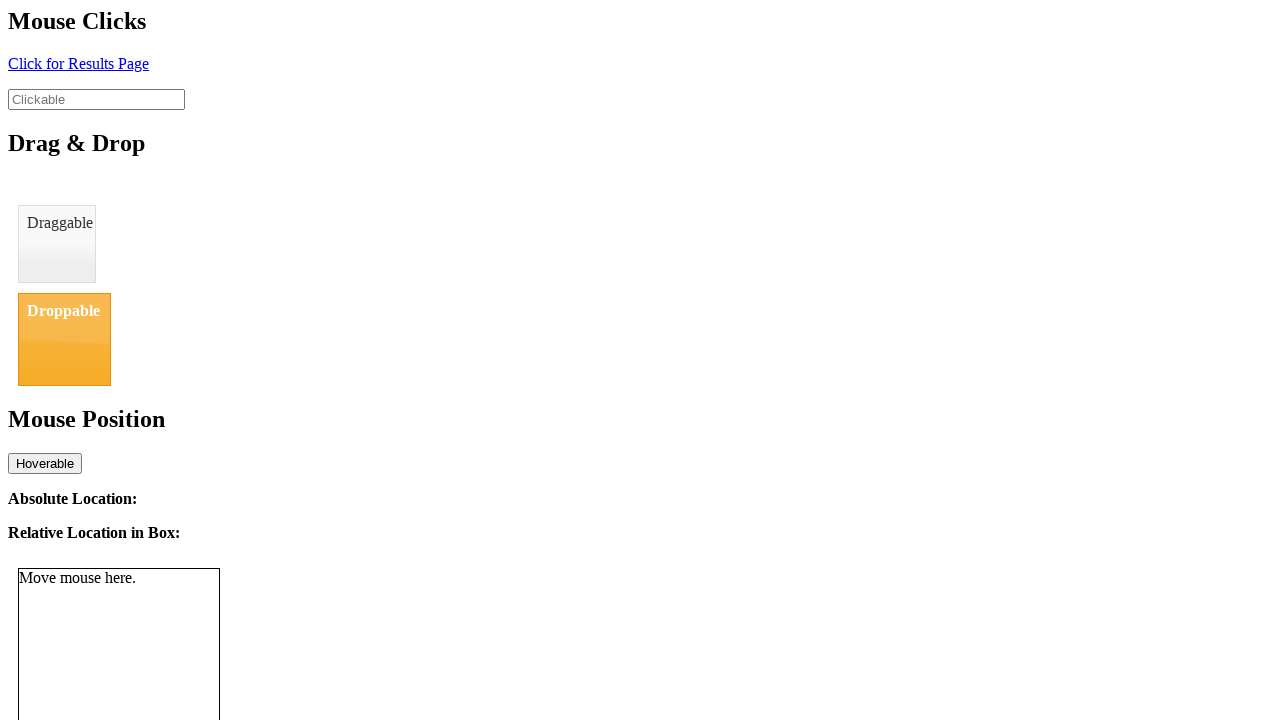

Located droppable element
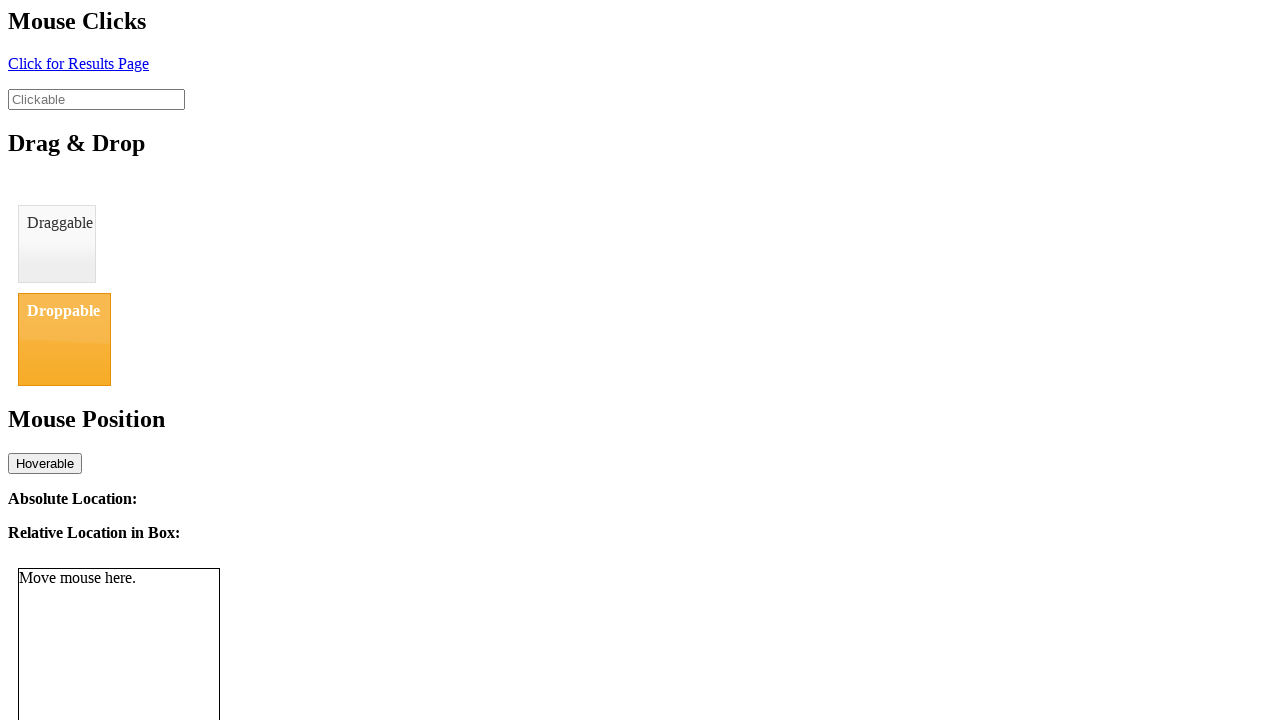

Retrieved bounding box of draggable element
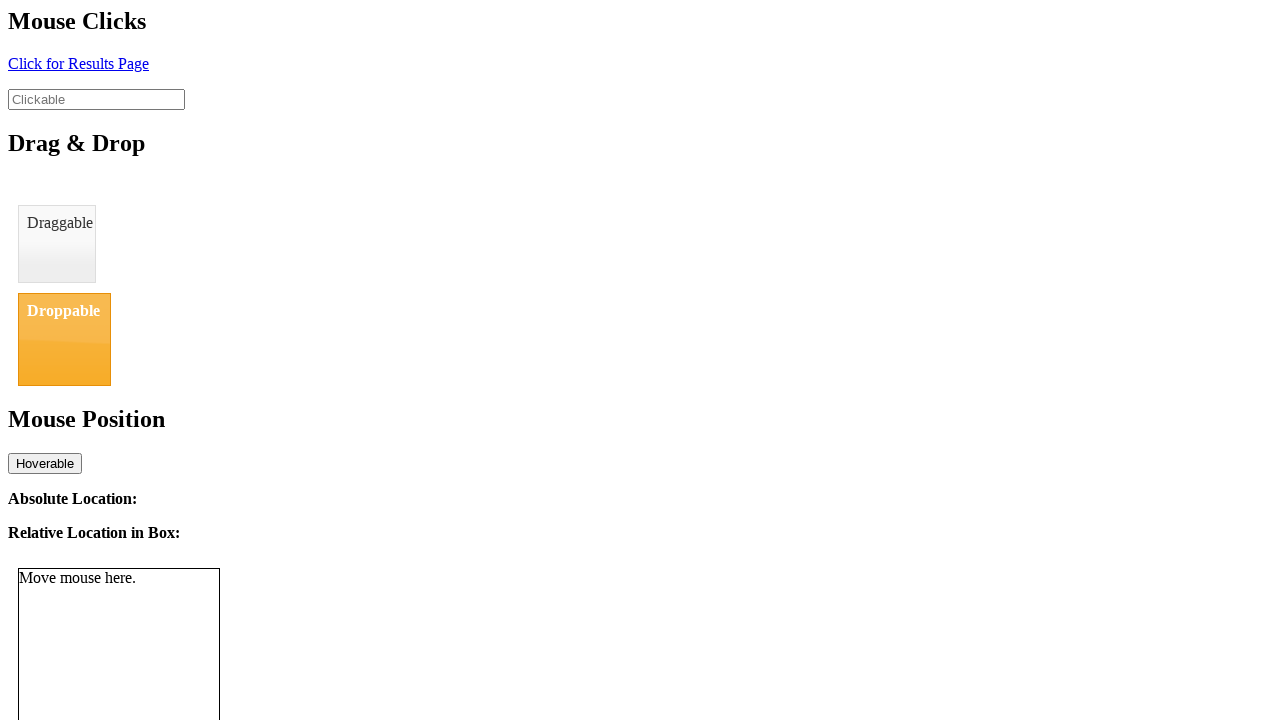

Retrieved bounding box of droppable element
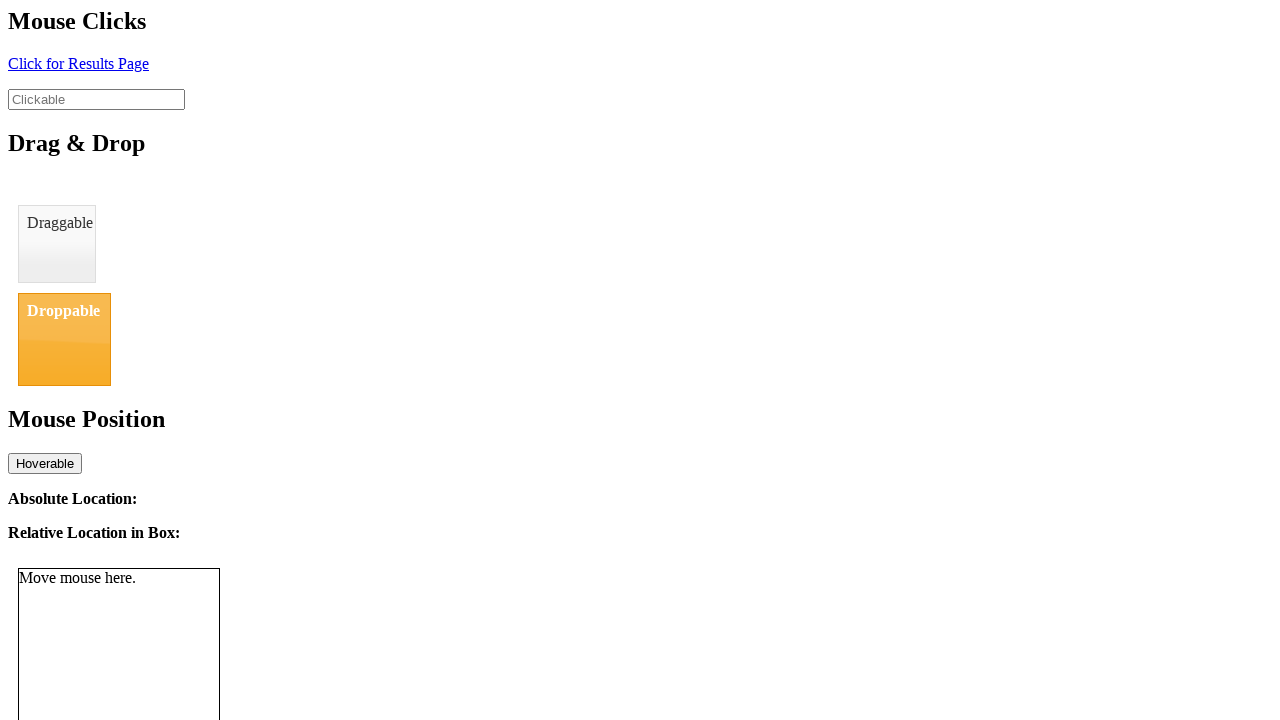

Calculated center points for drag source and target
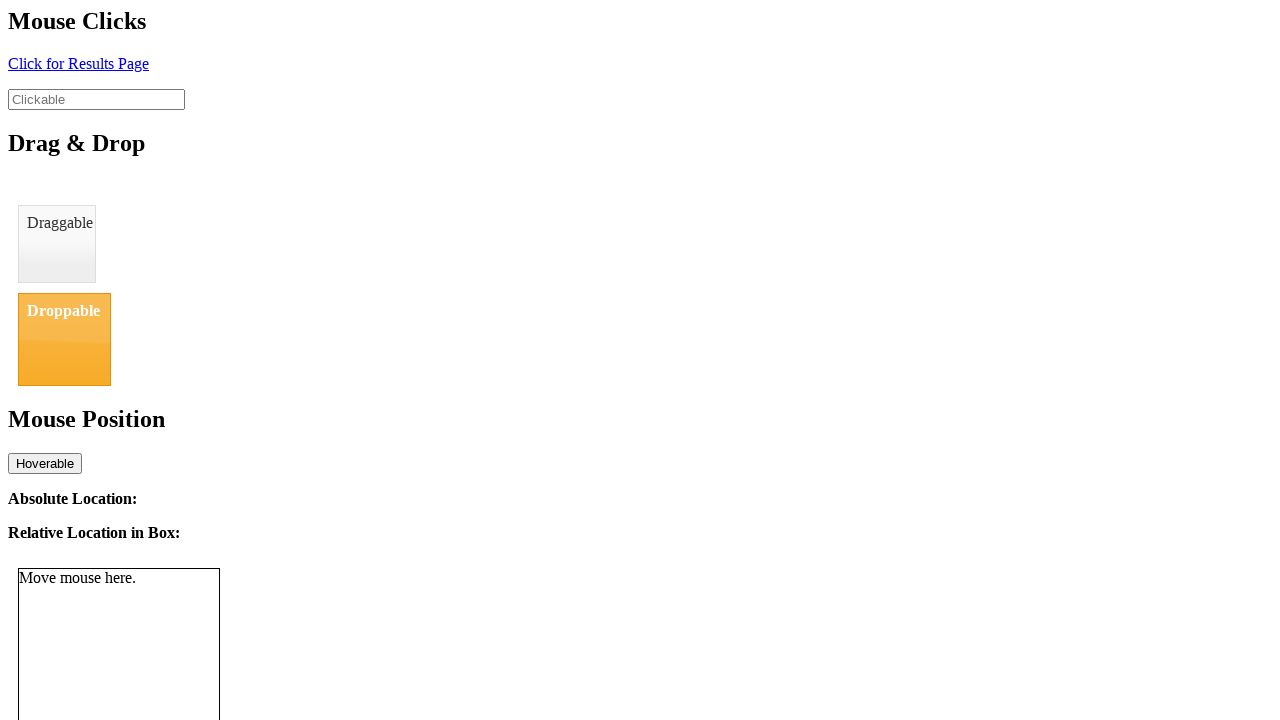

Moved mouse to draggable element center at (57, 244)
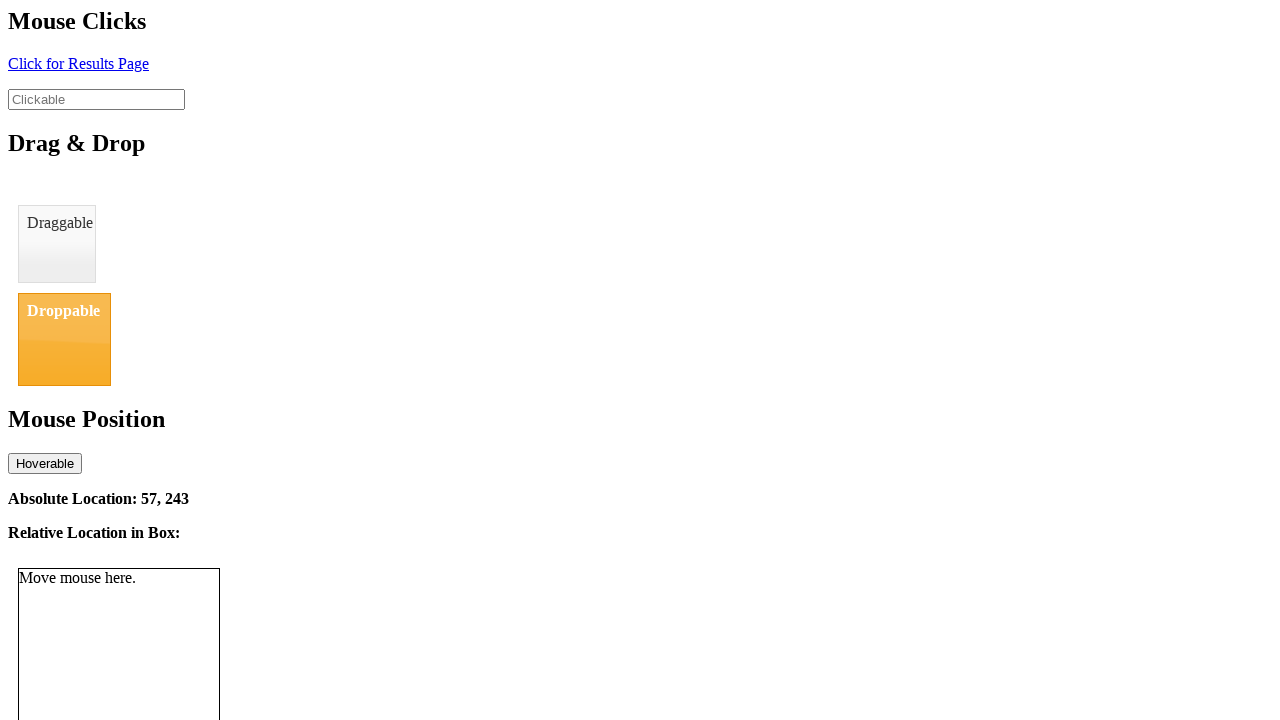

Pressed mouse button down on draggable element at (57, 244)
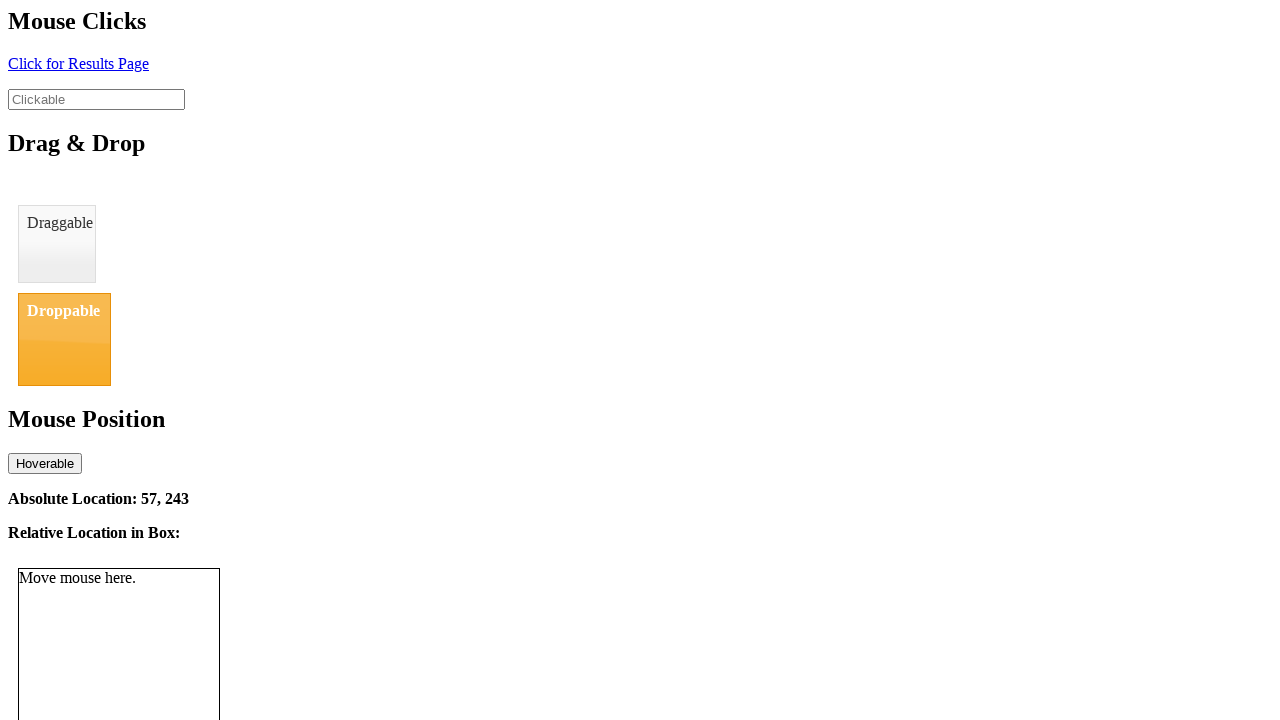

Dragged mouse to droppable element center at (64, 339)
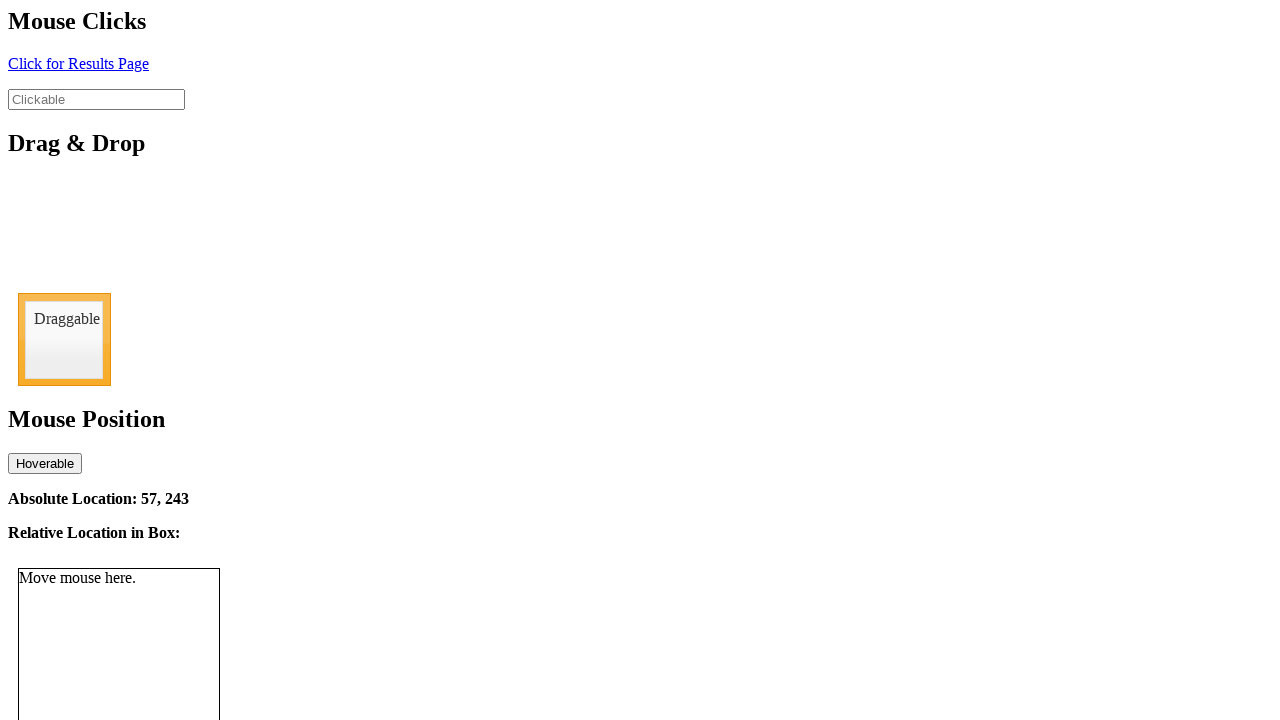

Released mouse button to drop element at (64, 339)
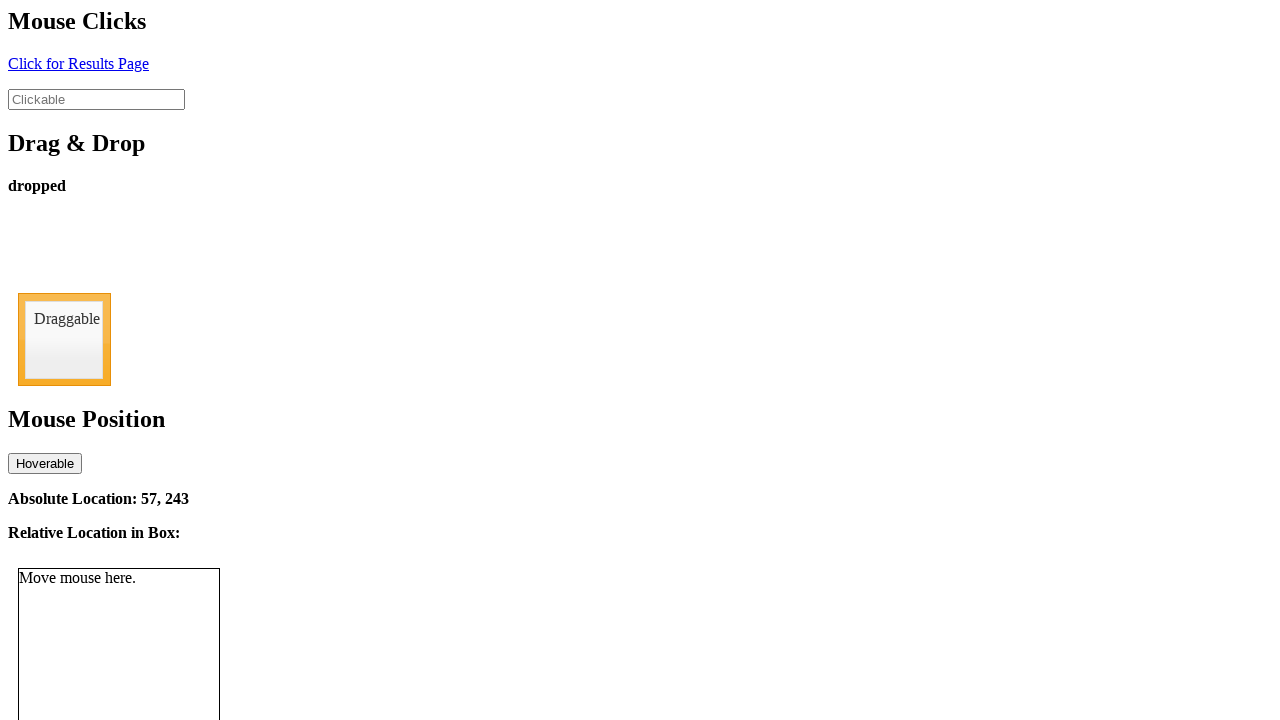

Verified dropped status message appeared
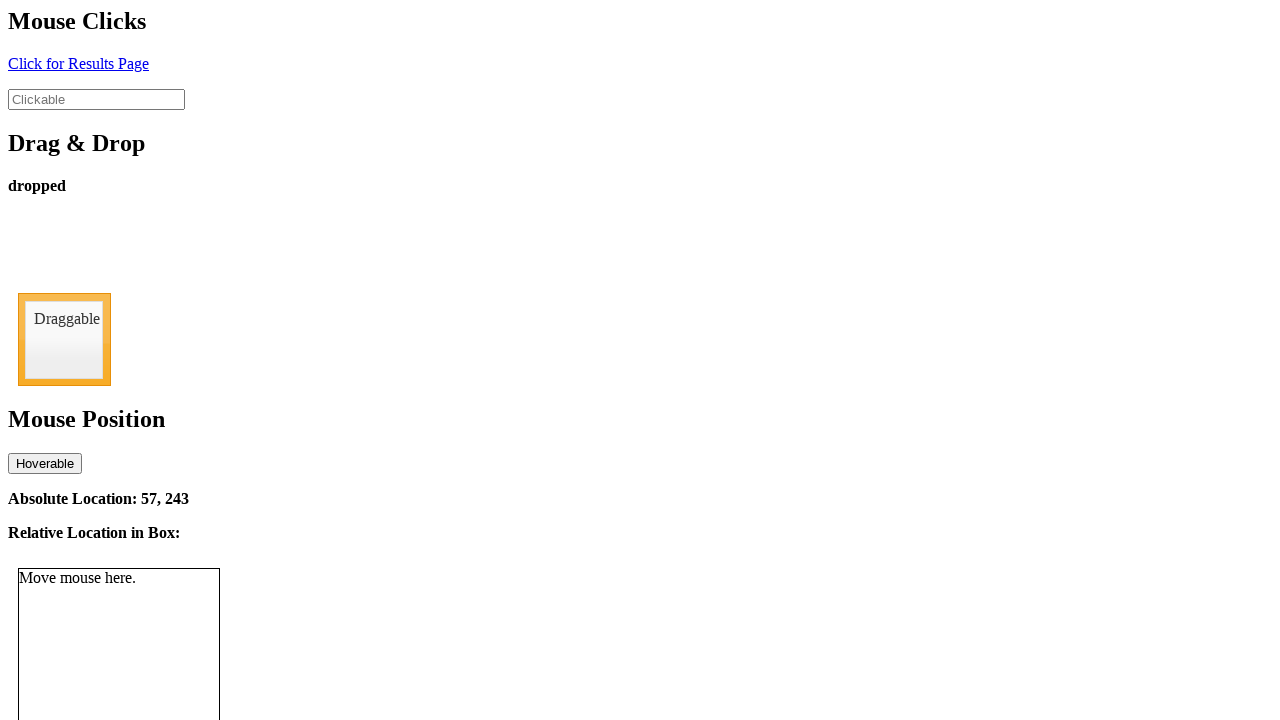

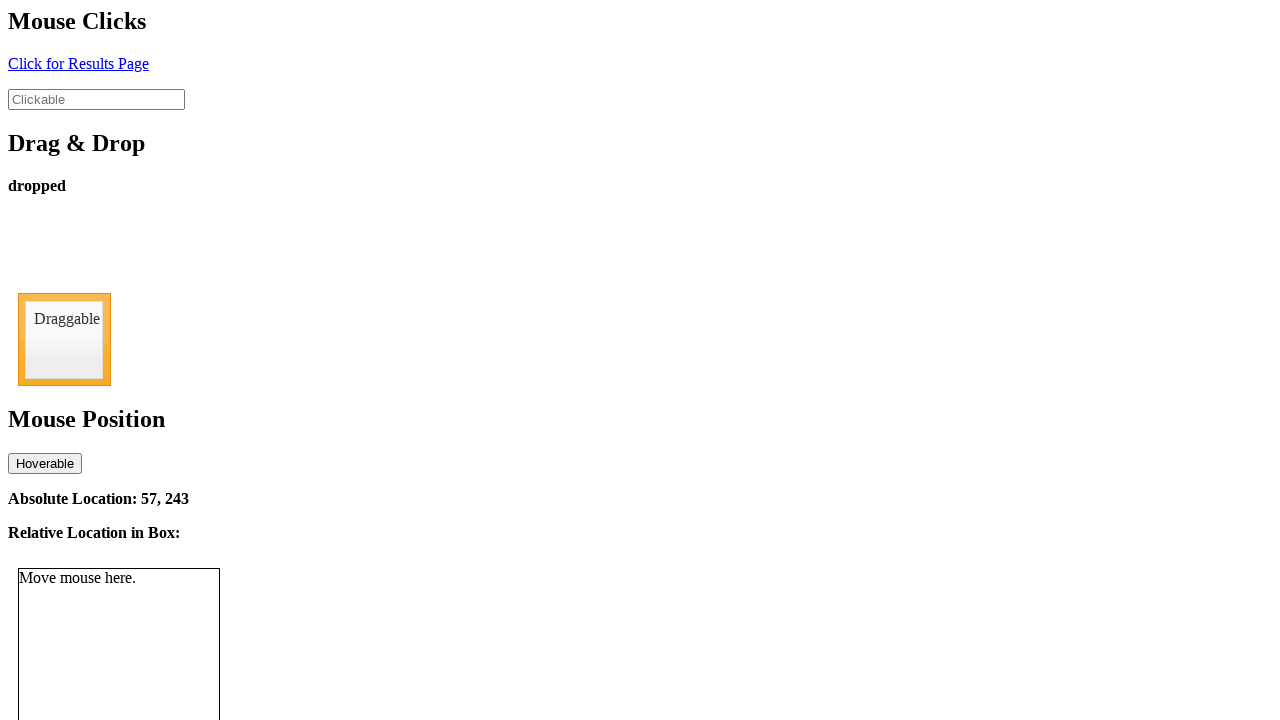